Navigates to CS:GO Lounge betting website and waits for betting match items to load and be visible on the page.

Starting URL: https://csgolounge.com/

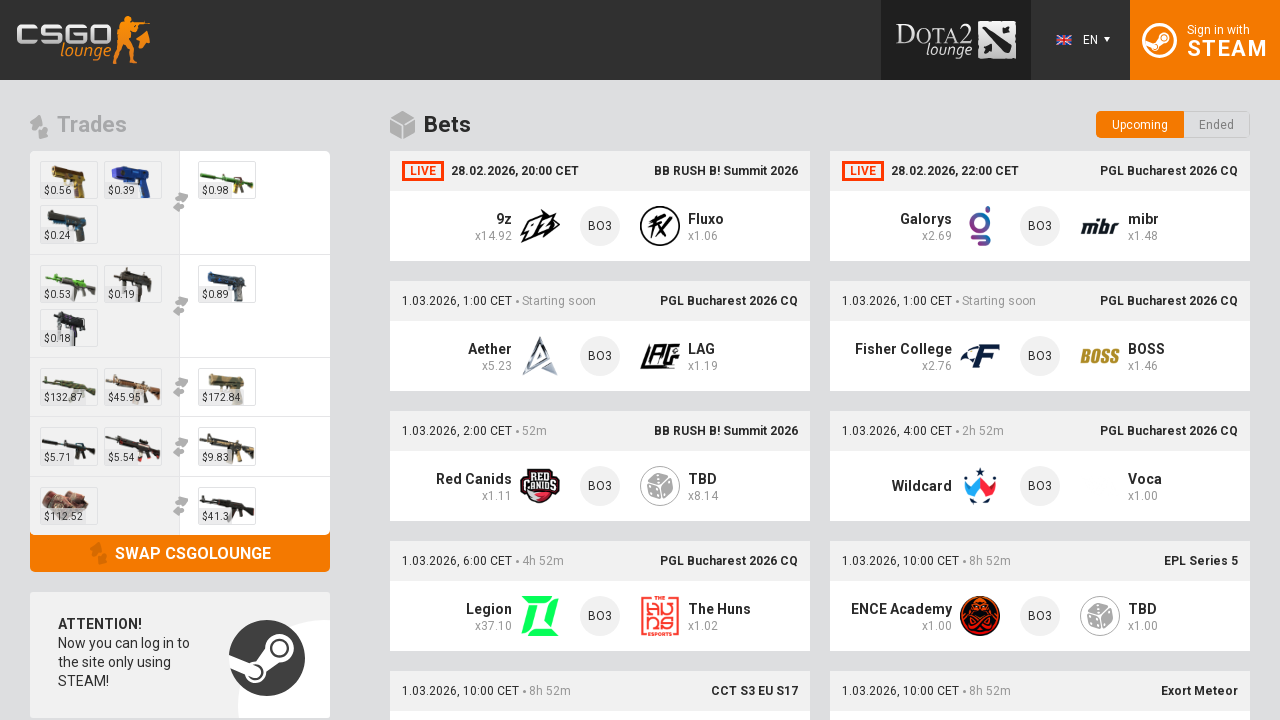

Navigated to CS:GO Lounge website
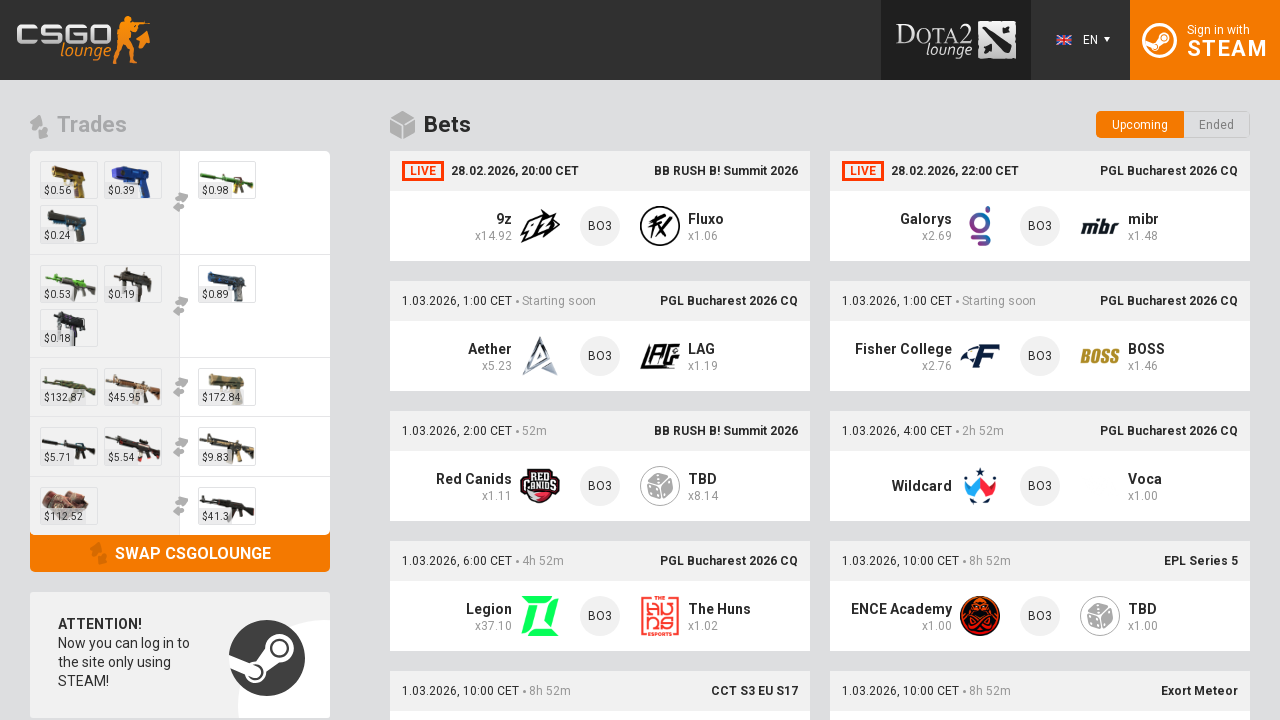

Betting match items loaded and are visible on the page
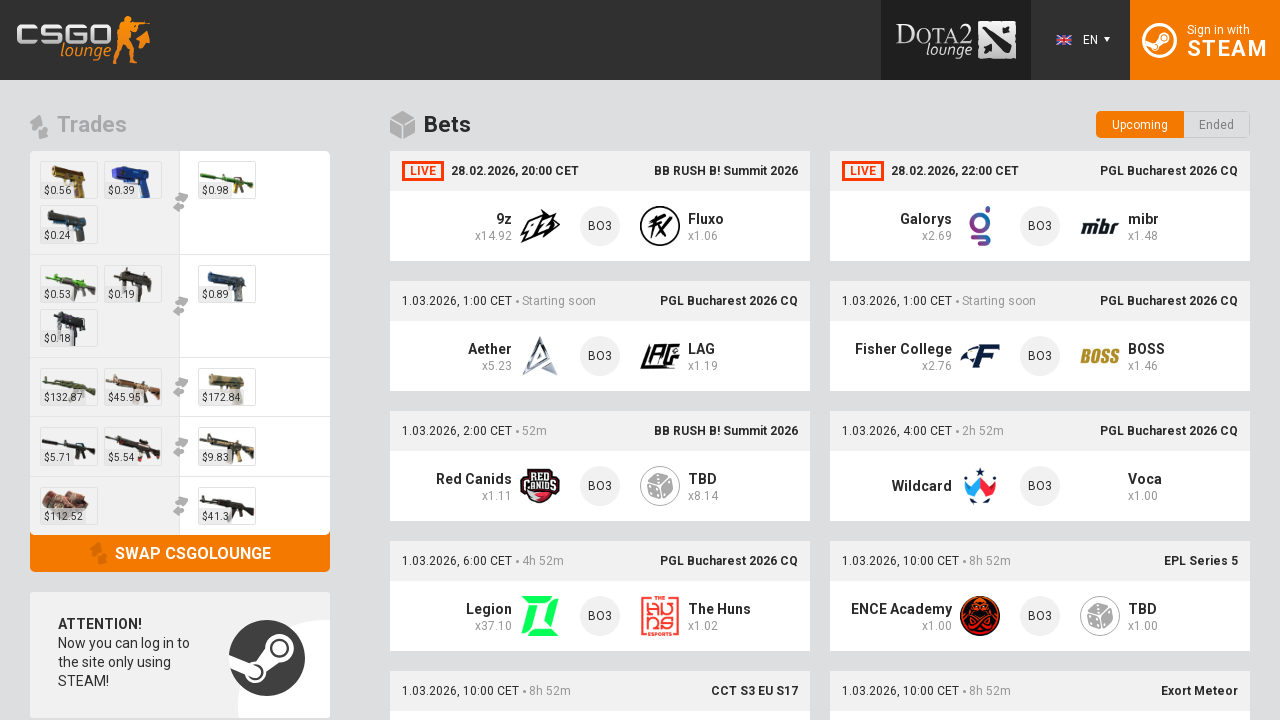

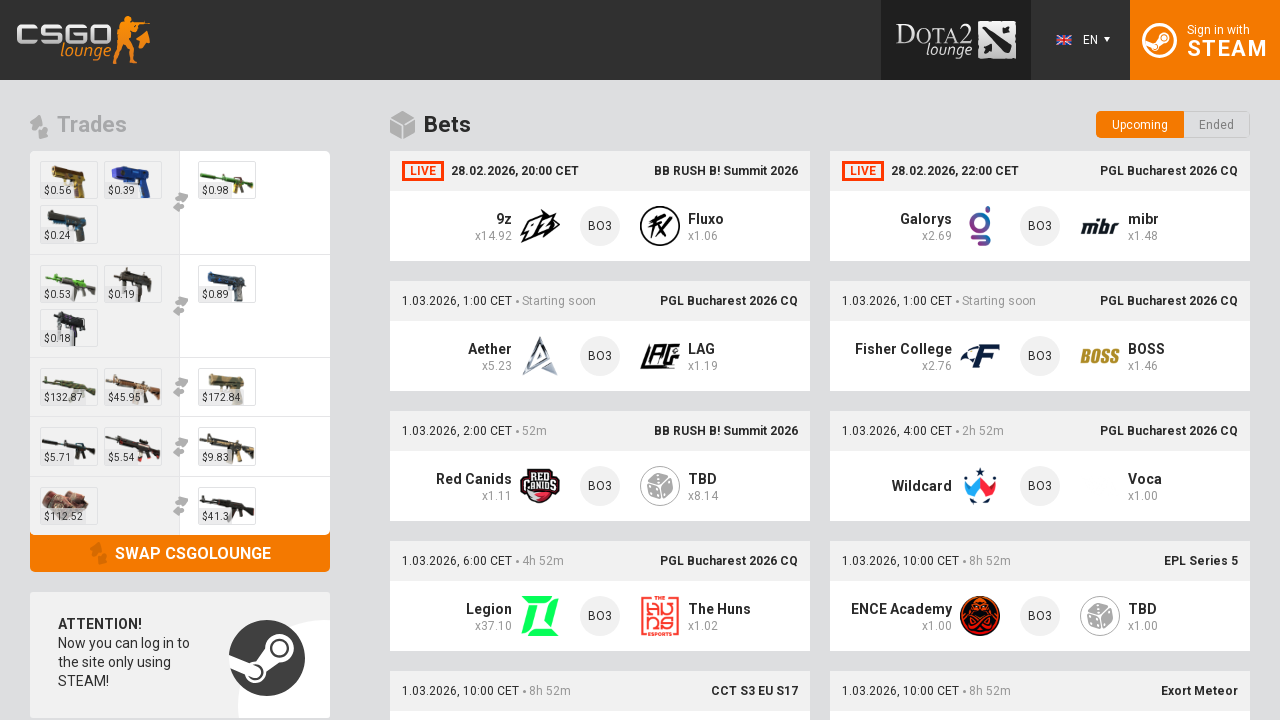